Opens a BTech program page and maximizes the browser window to verify the page loads correctly

Starting URL: https://171-test.nopaperforms.in/btech

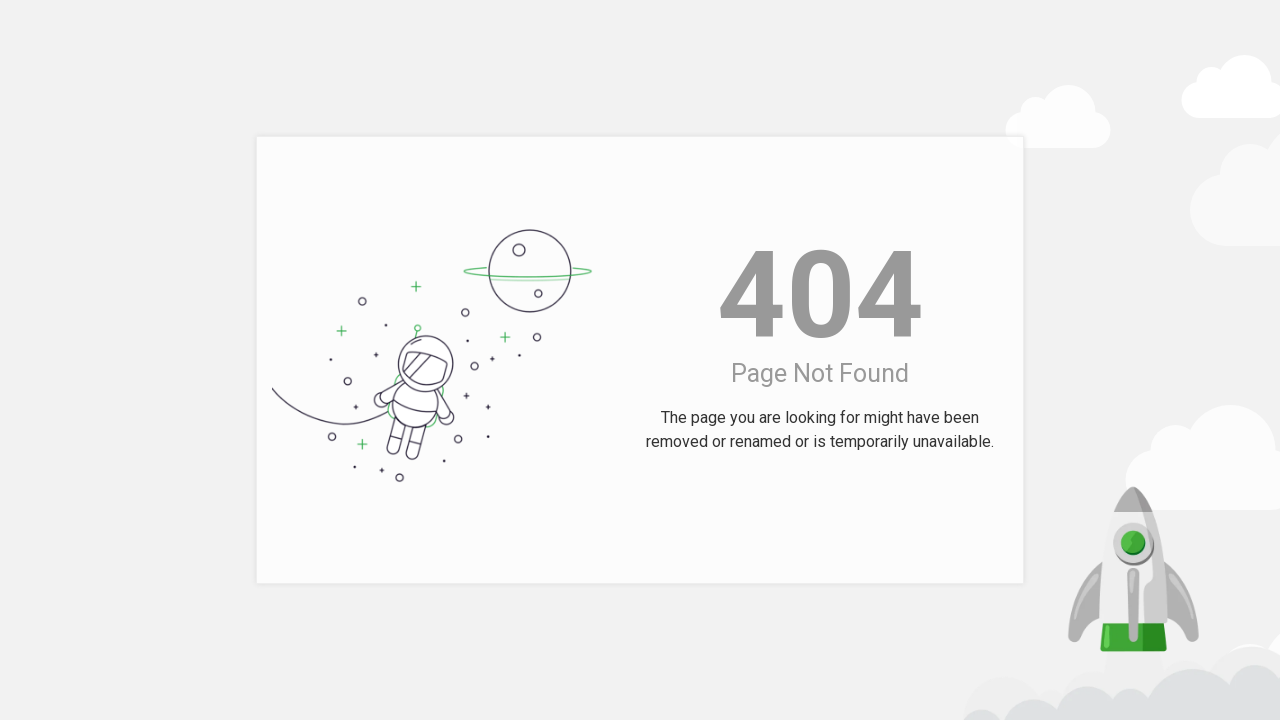

Maximized browser window to 1920x1080
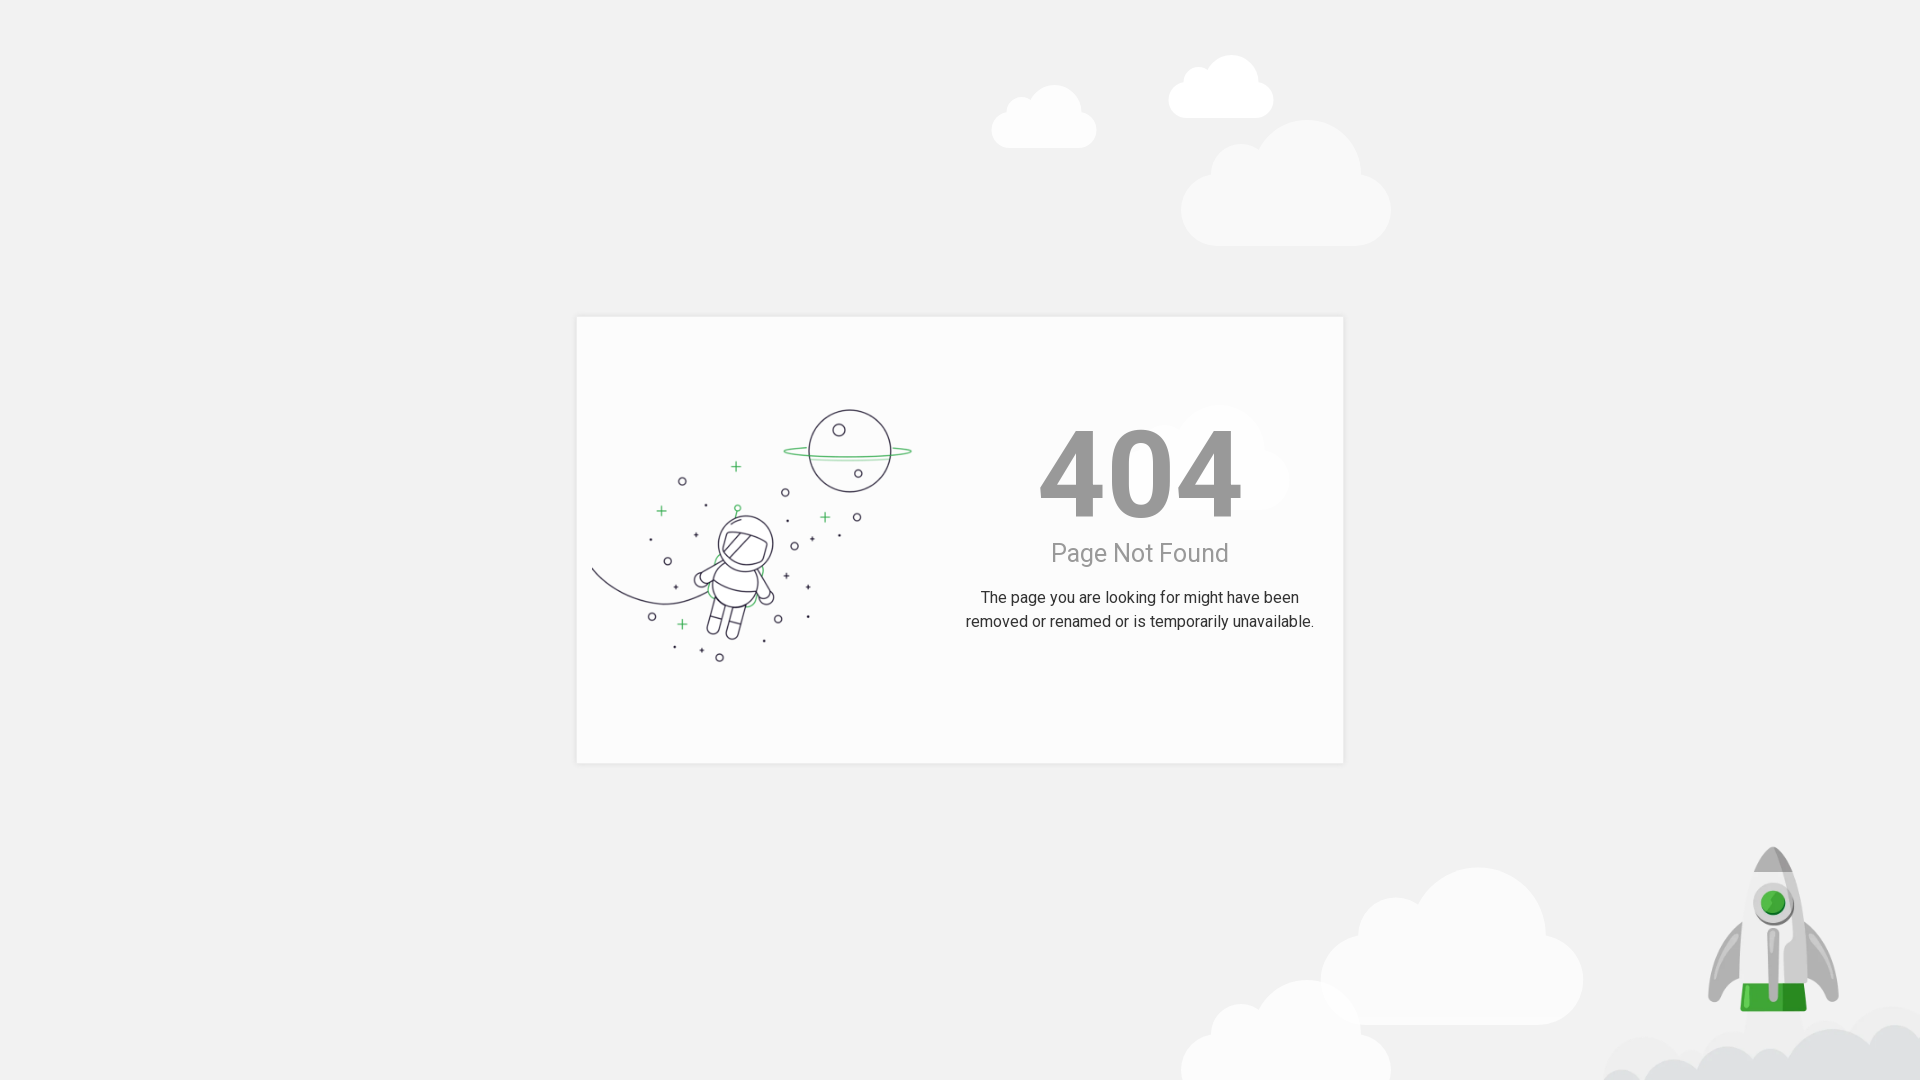

BTech program page loaded and DOM content ready
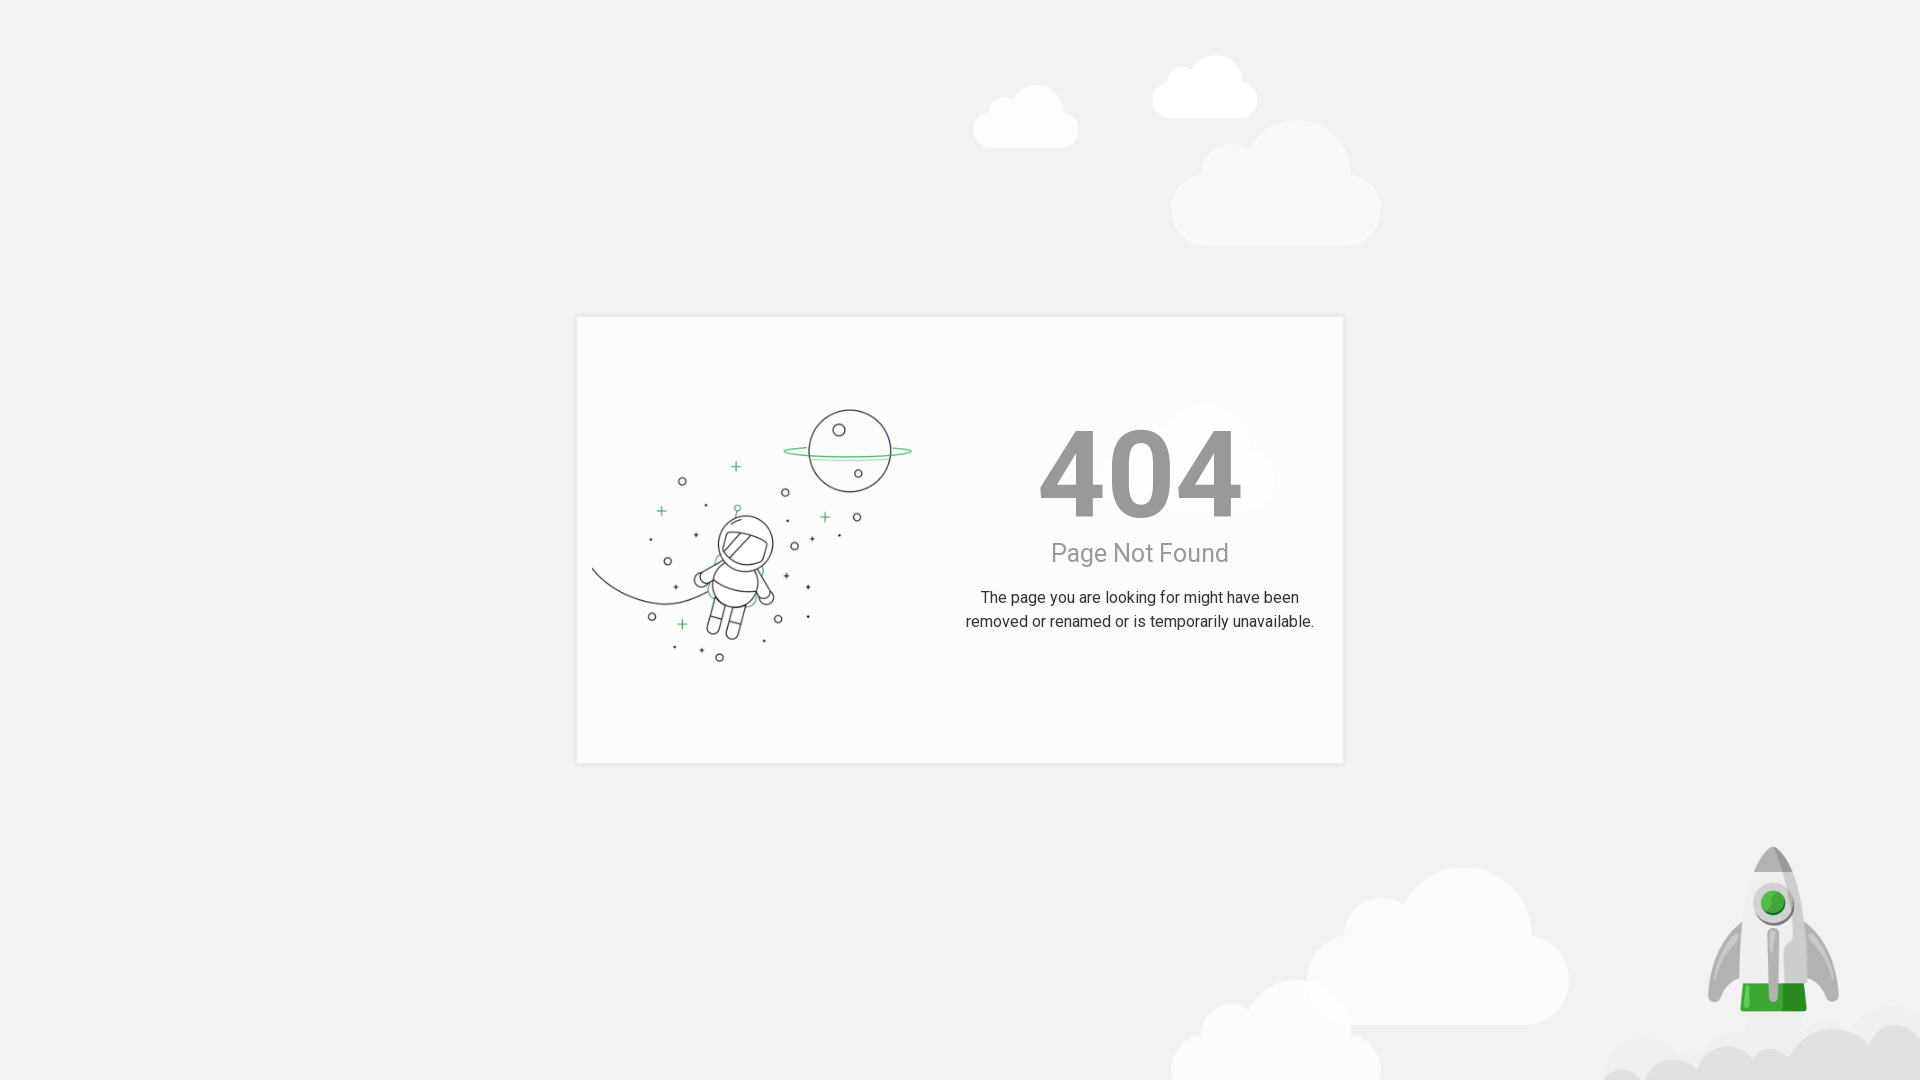

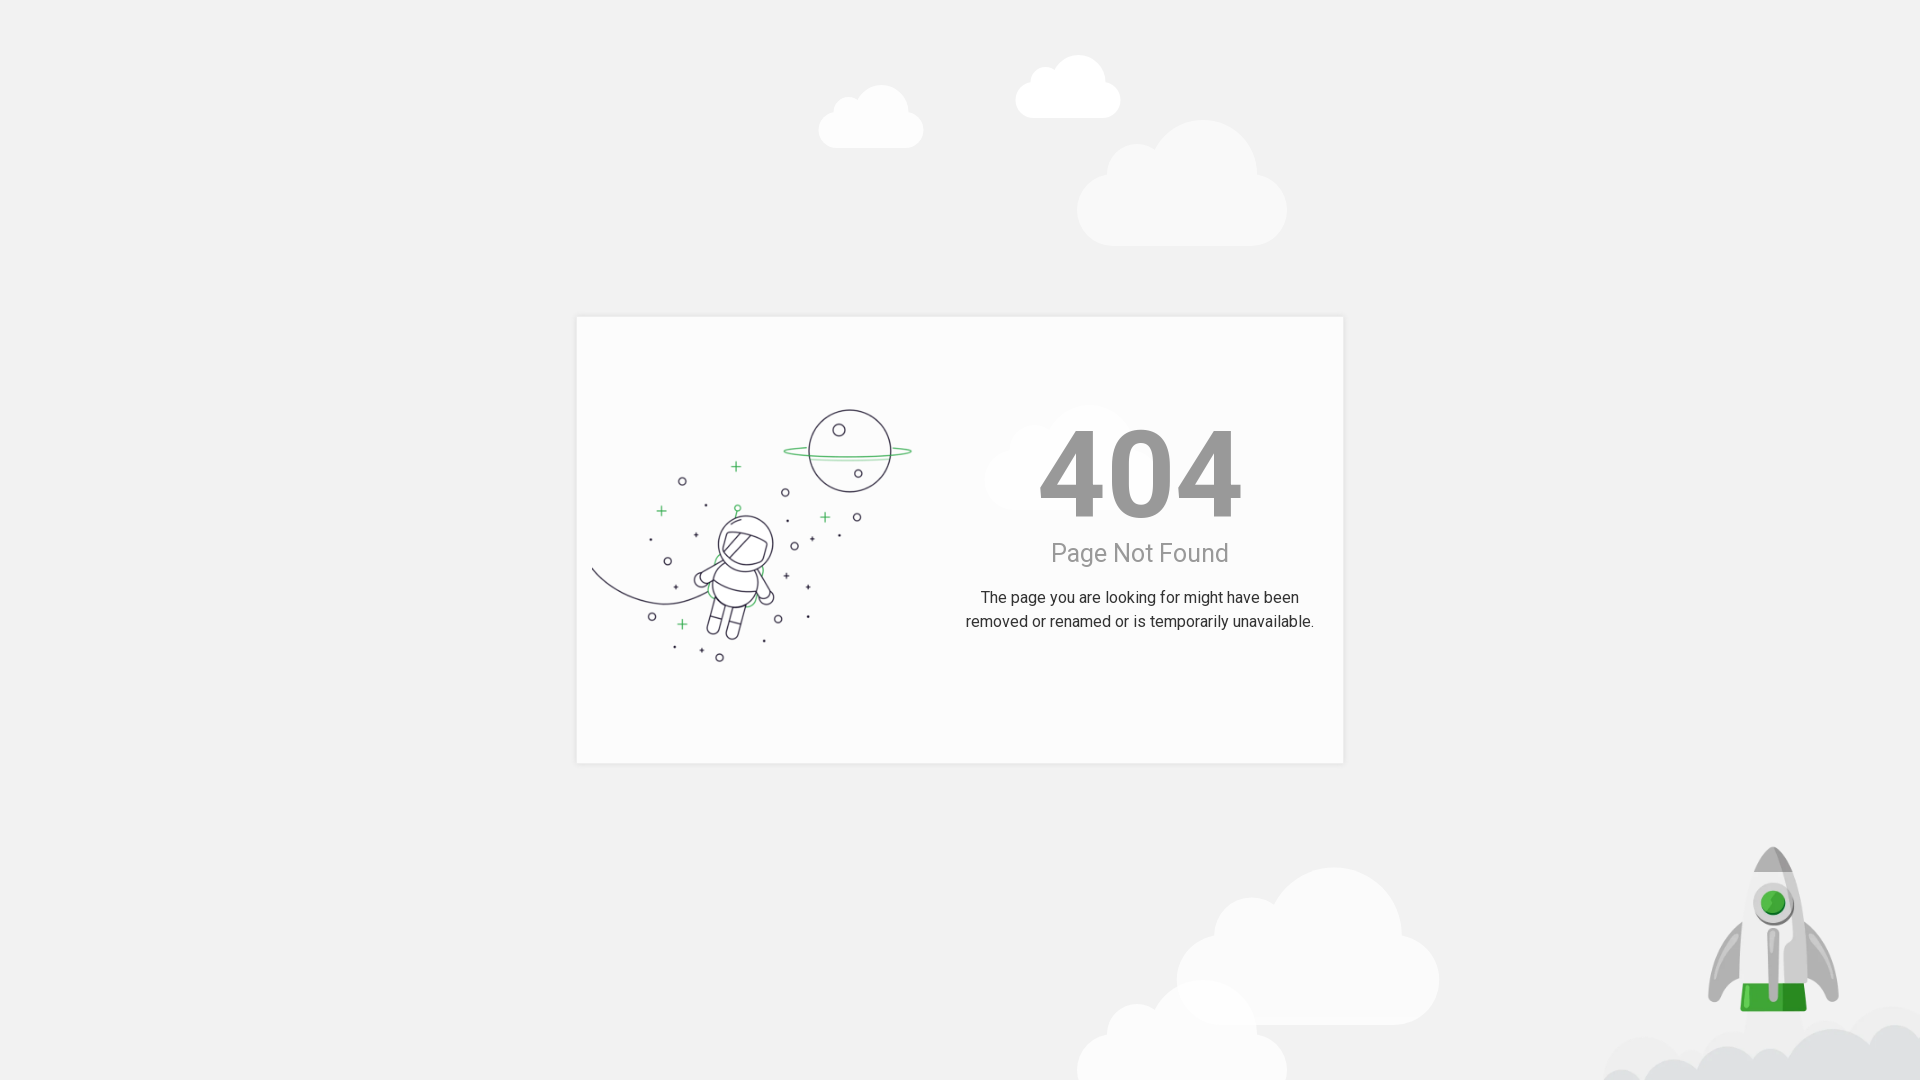